Navigates to GitHub homepage and verifies the page loads by checking the page title

Starting URL: https://github.com

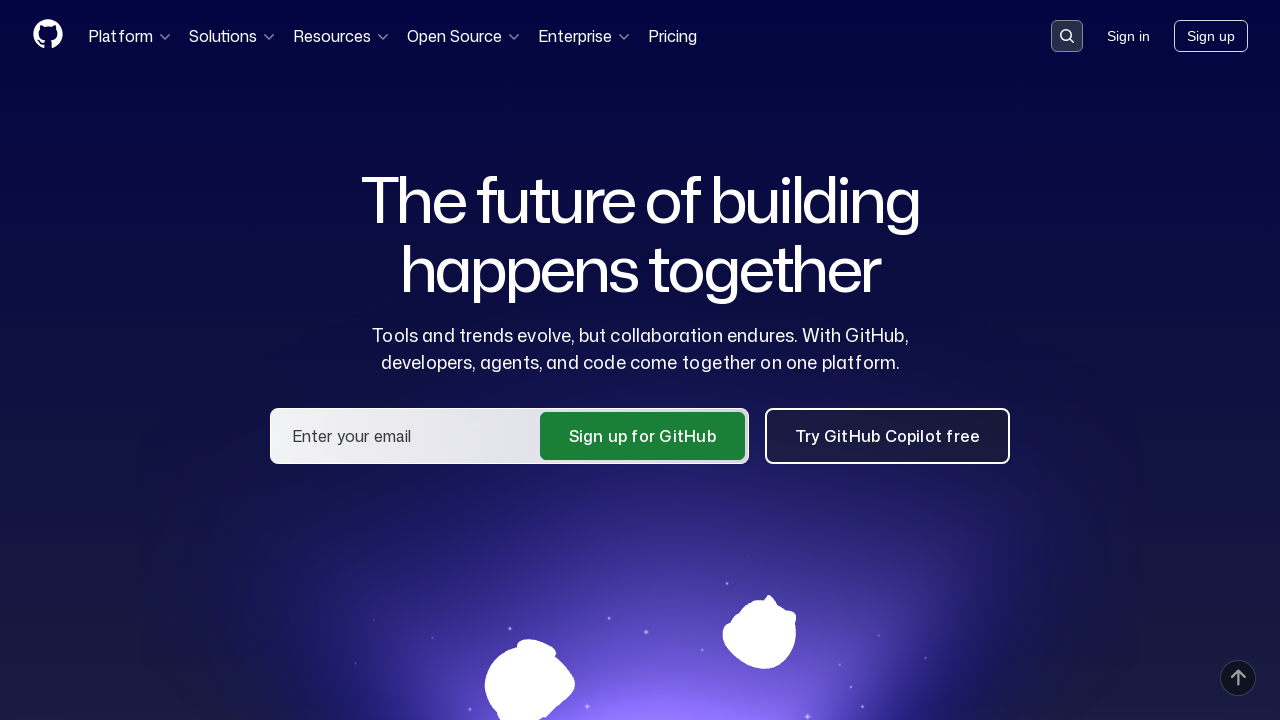

Navigated to GitHub homepage
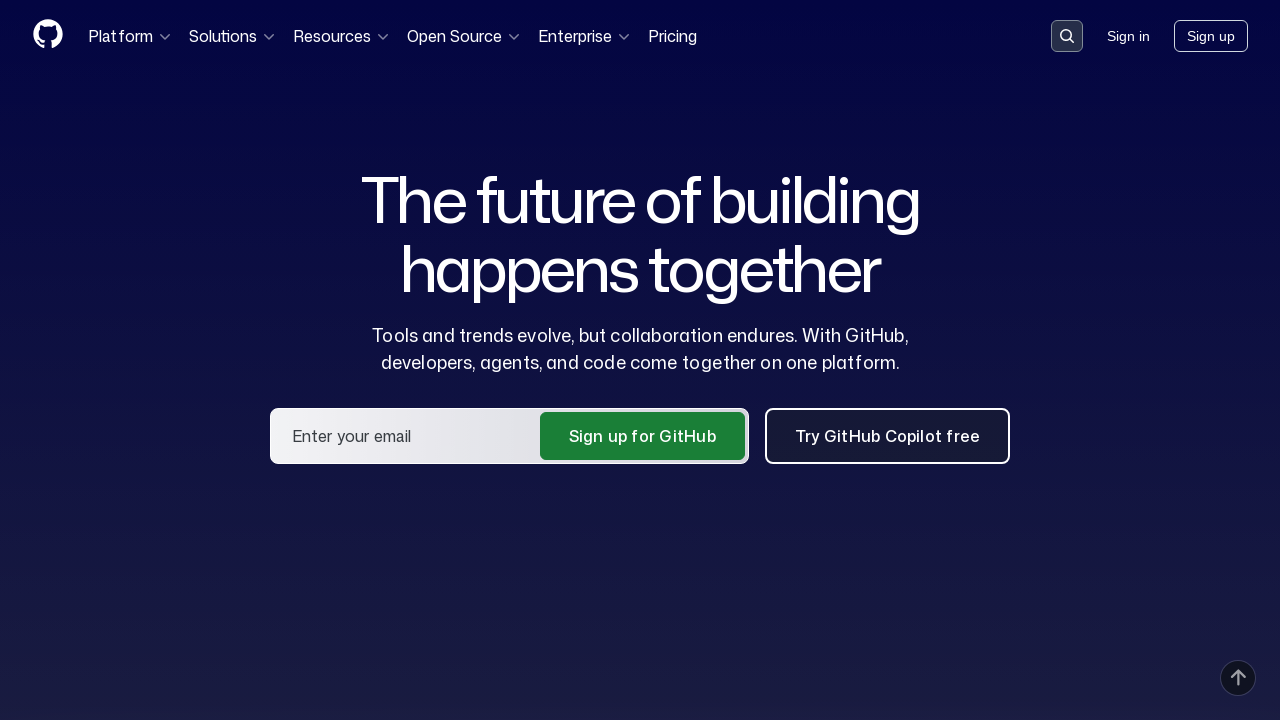

Page DOM content has loaded
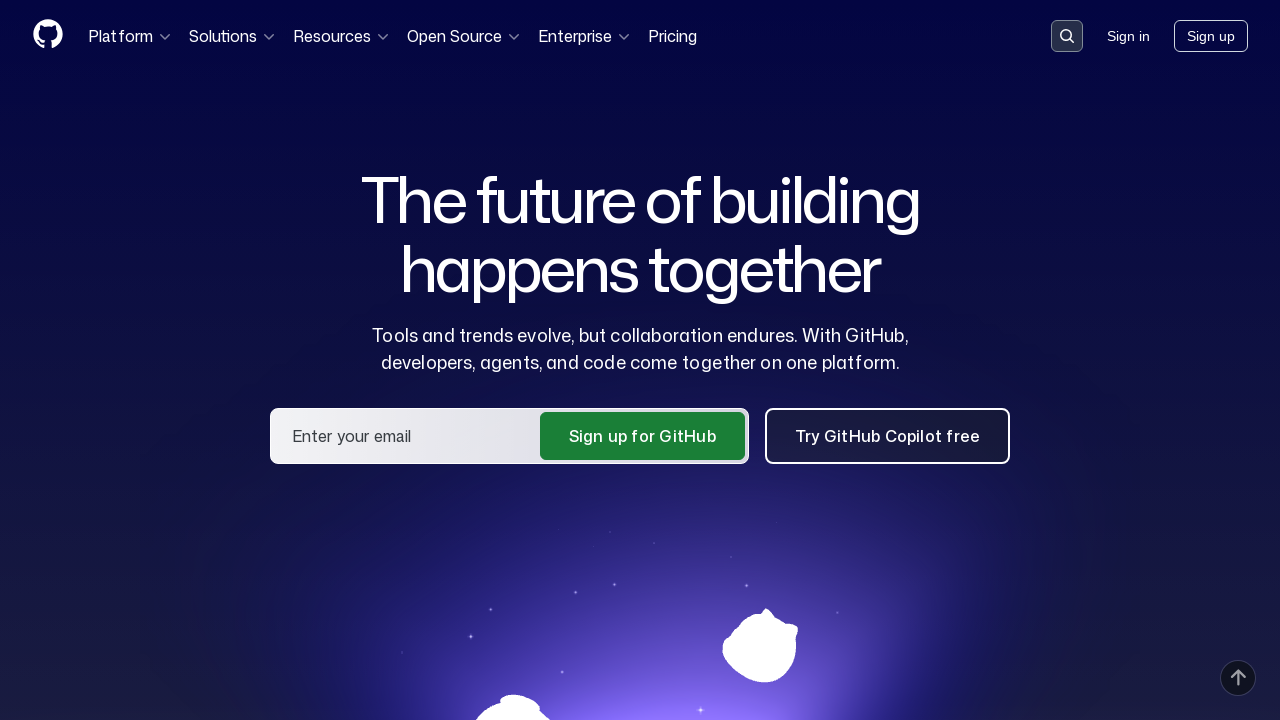

Verified page title contains 'GitHub'
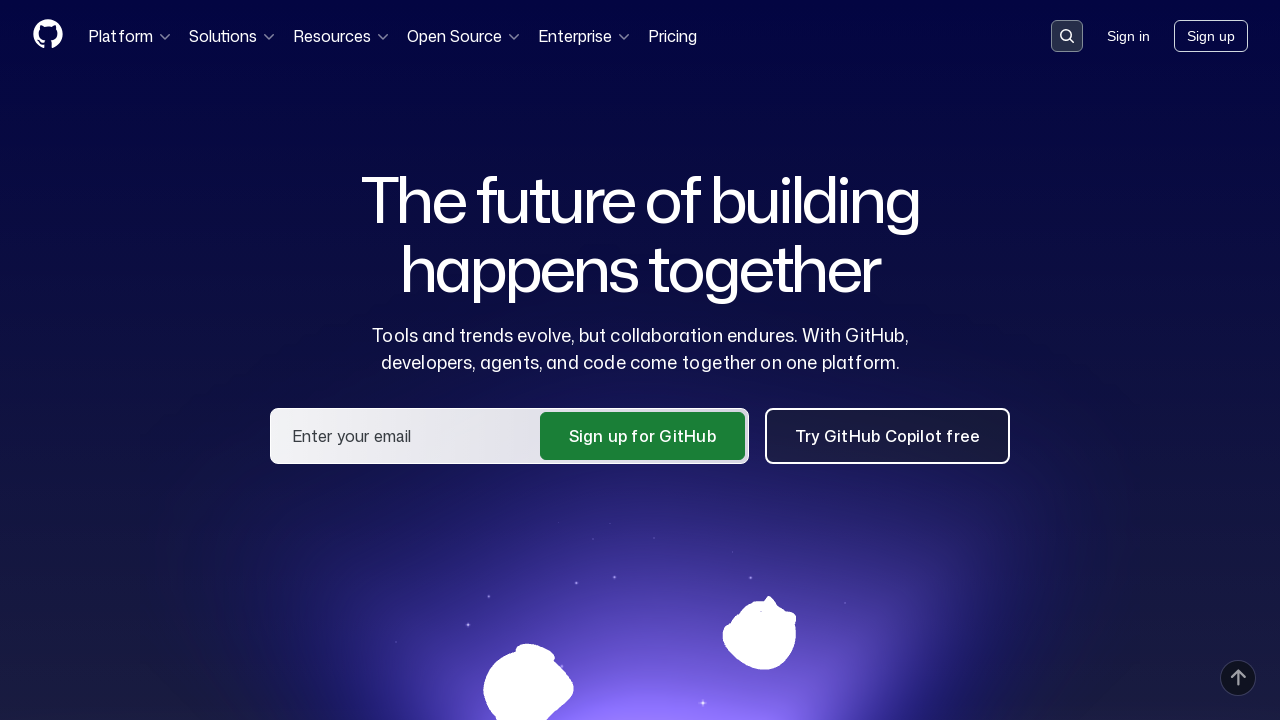

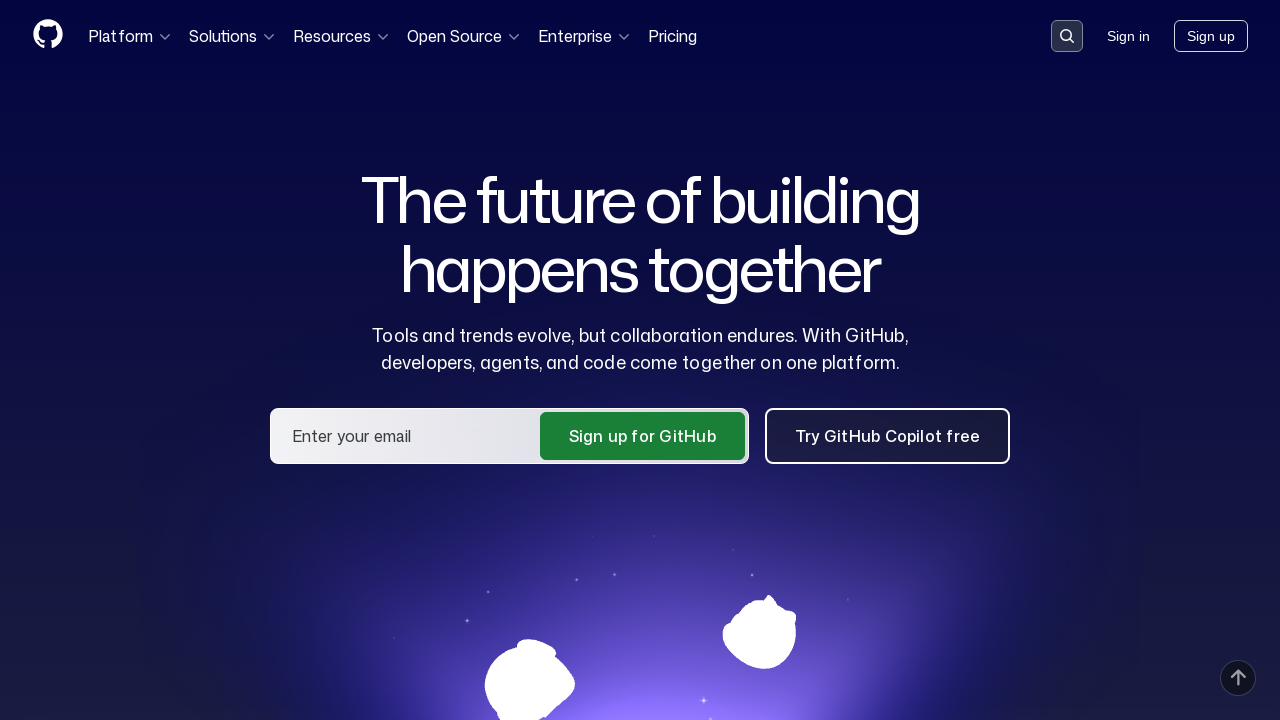